Tests drag and drop functionality by dragging an image element and dropping it into a target box on a demo page

Starting URL: https://formy-project.herokuapp.com/dragdrop

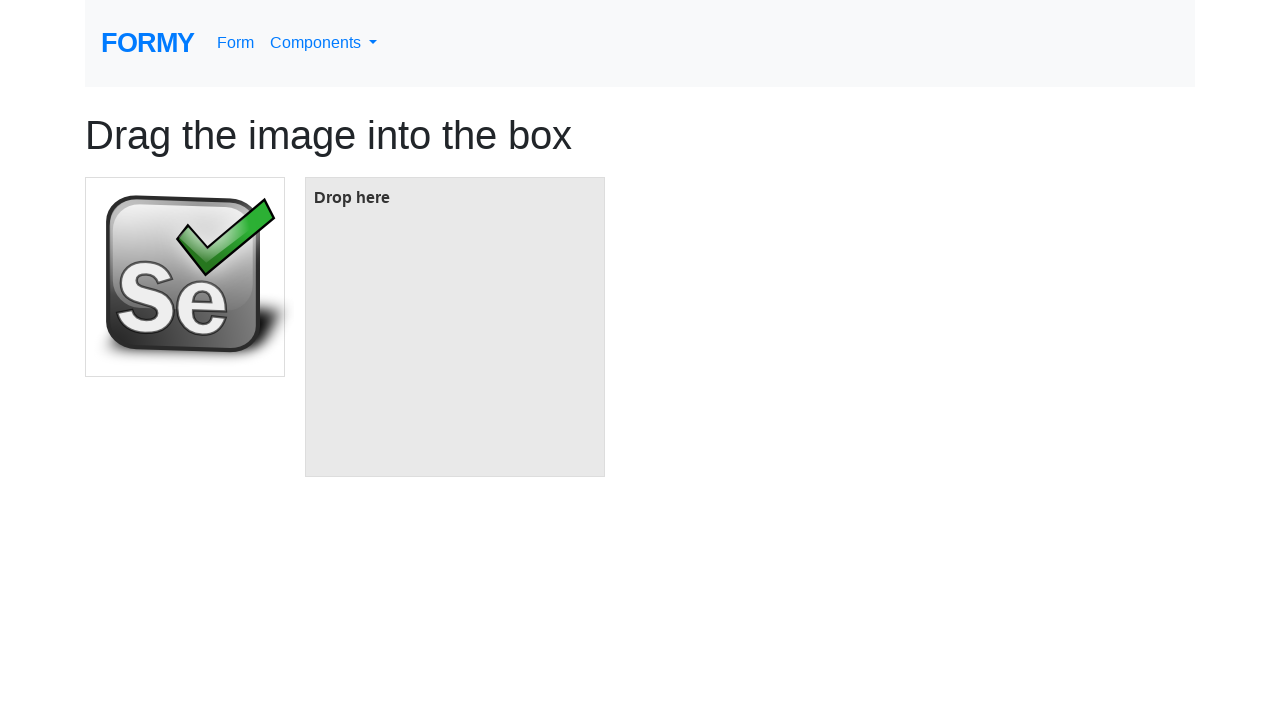

Navigated to drag and drop demo page
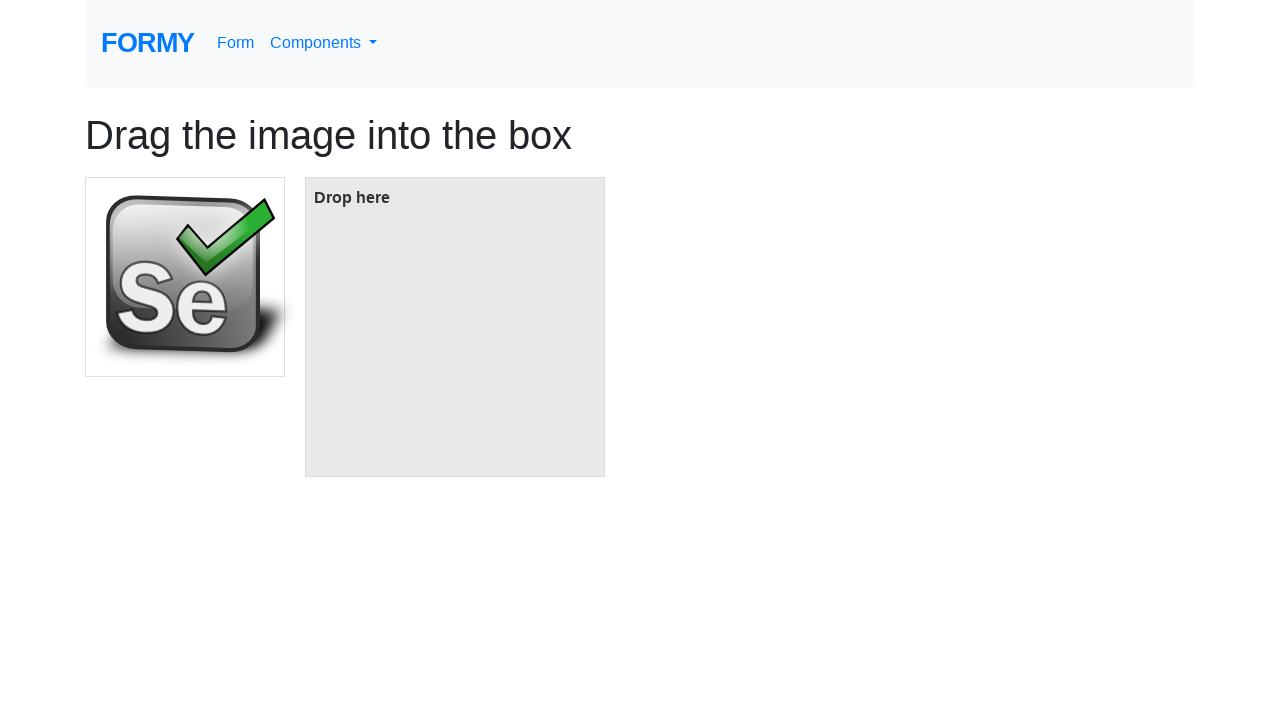

Located source image element
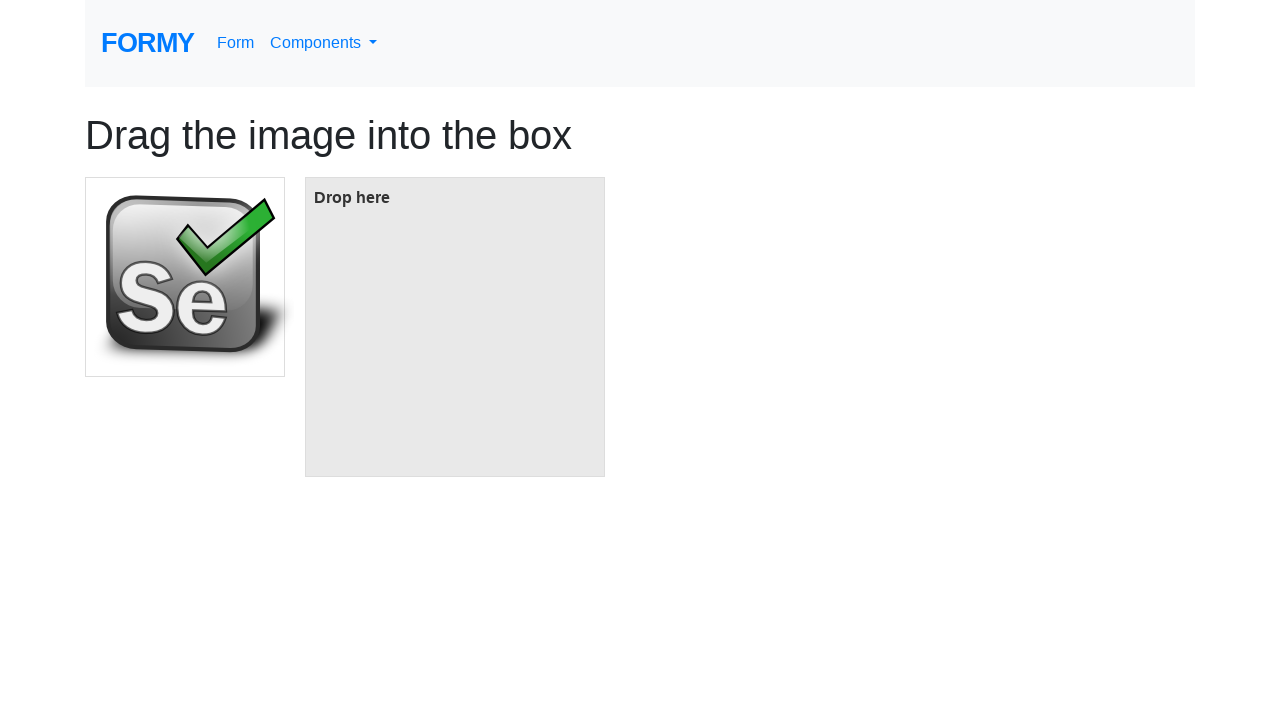

Located target box element
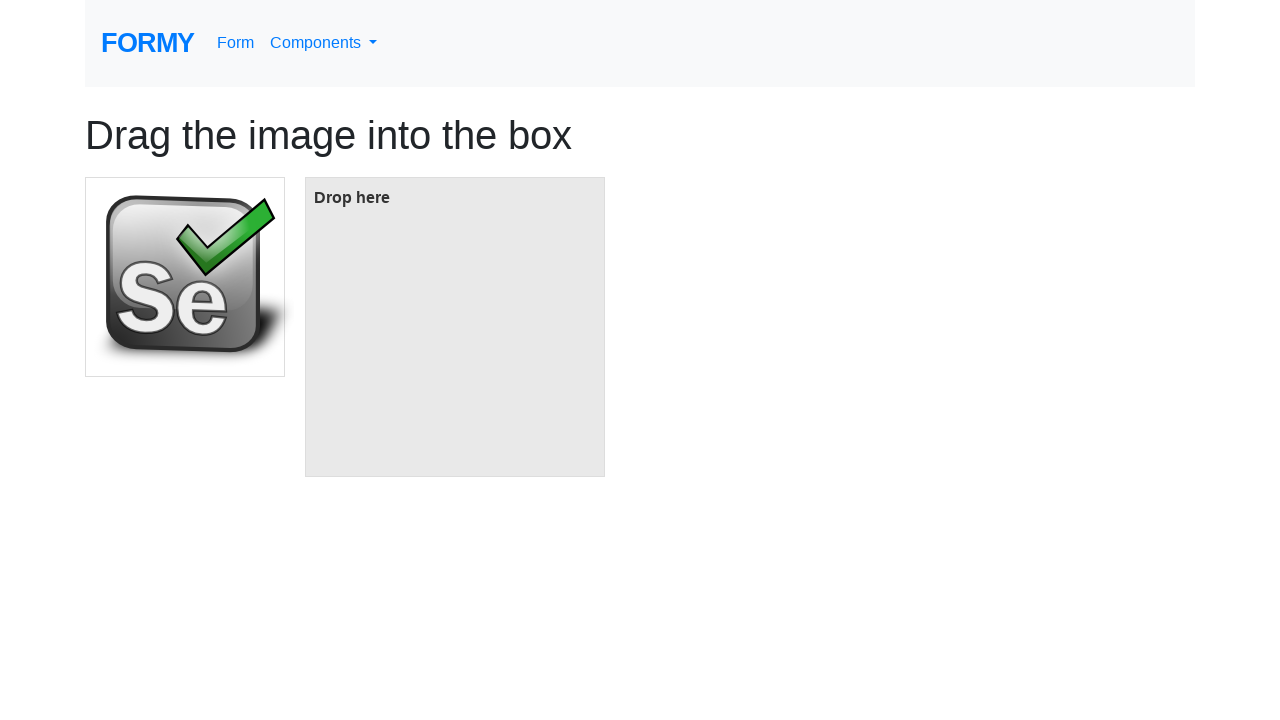

Dragged image element and dropped it into target box at (455, 327)
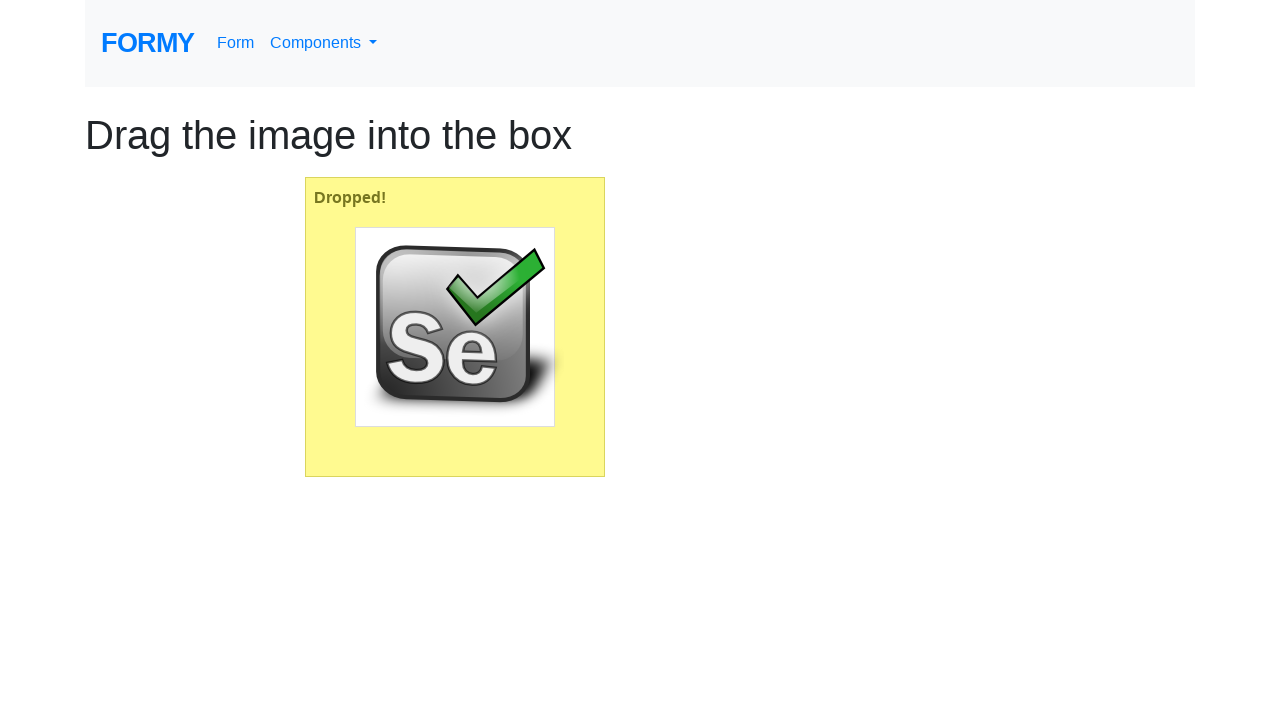

Waited 2 seconds to observe drag and drop result
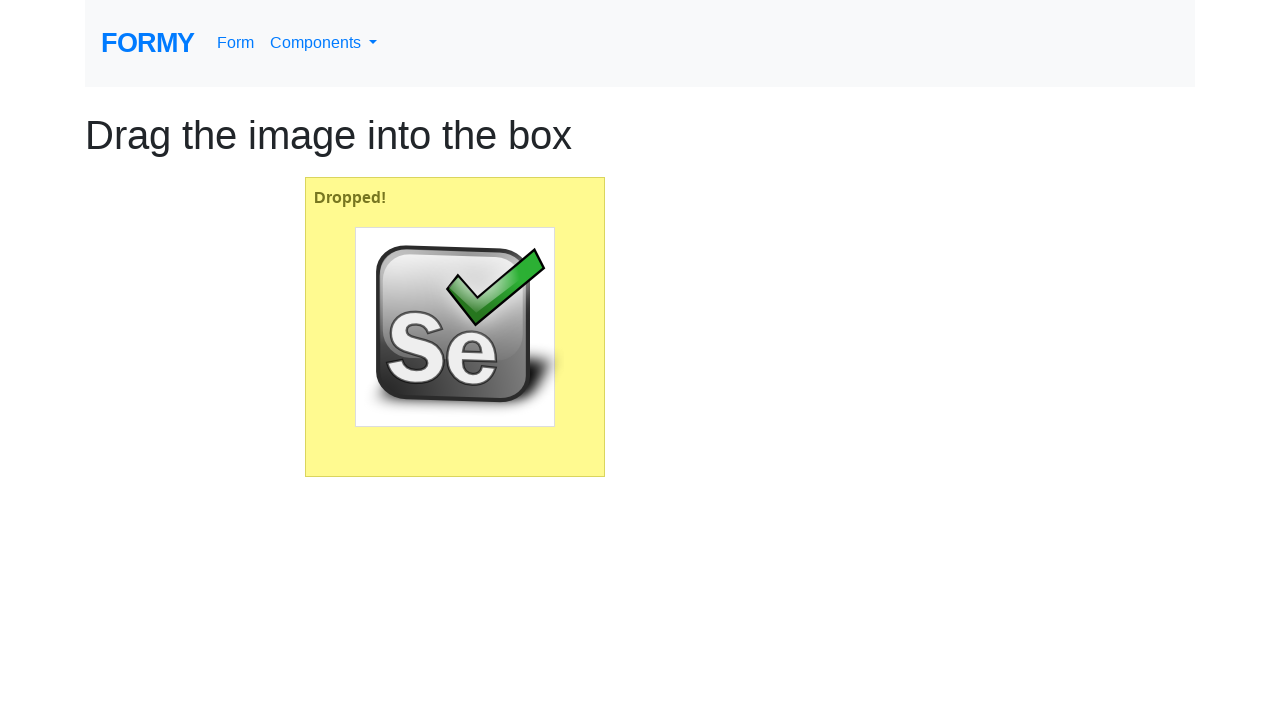

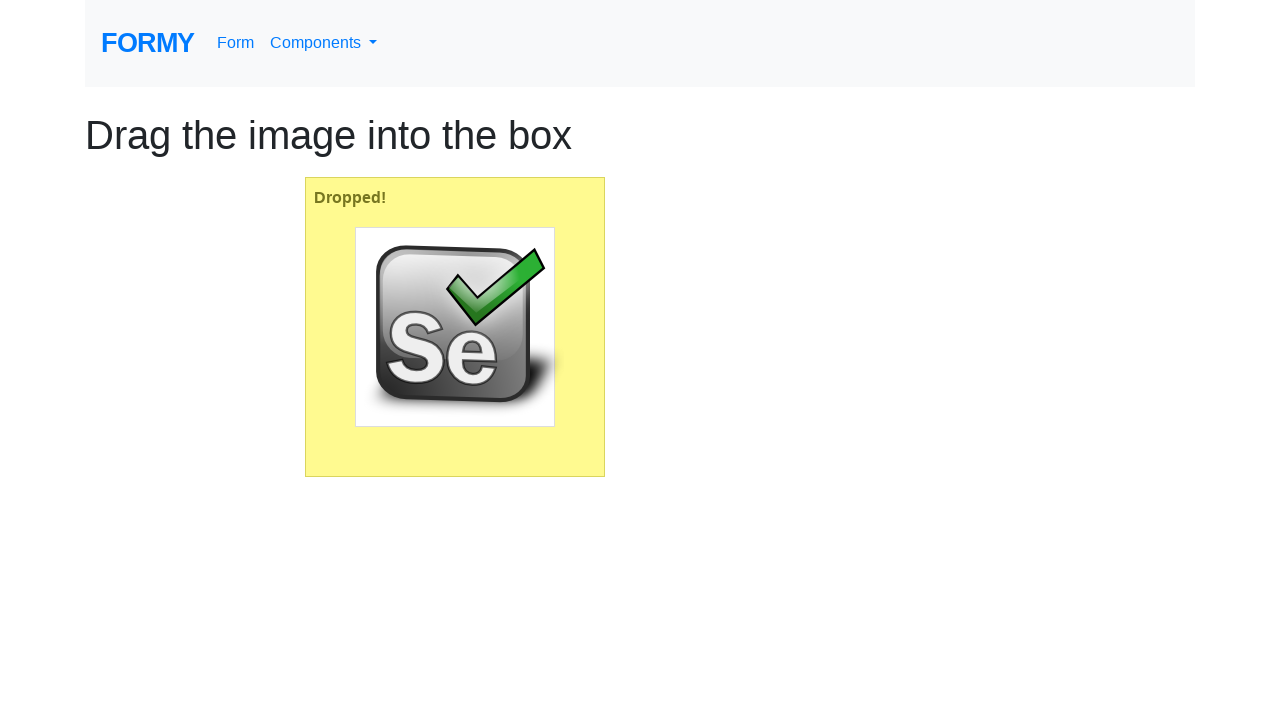